Tests lightbox functionality by opening a lightbox modal and then closing it

Starting URL: https://omayo.blogspot.com/p/lightbox.html

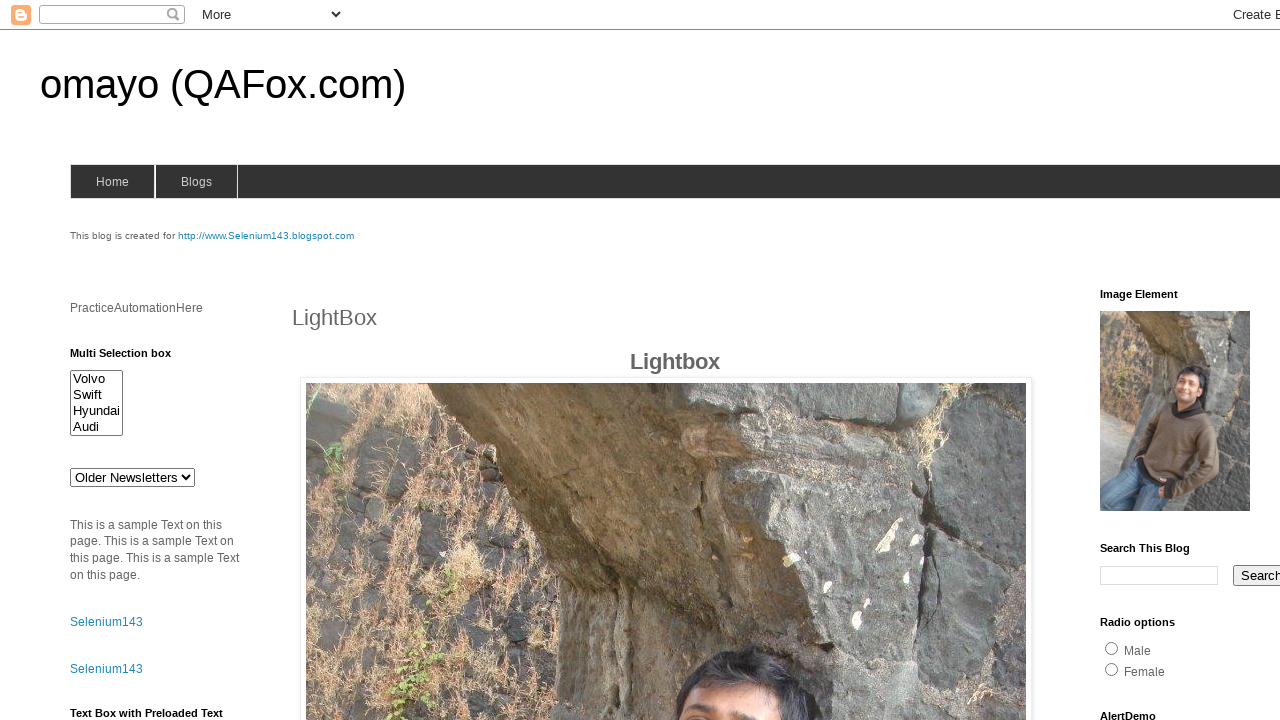

Clicked to open the lightbox modal at (666, 360) on #lightbox1
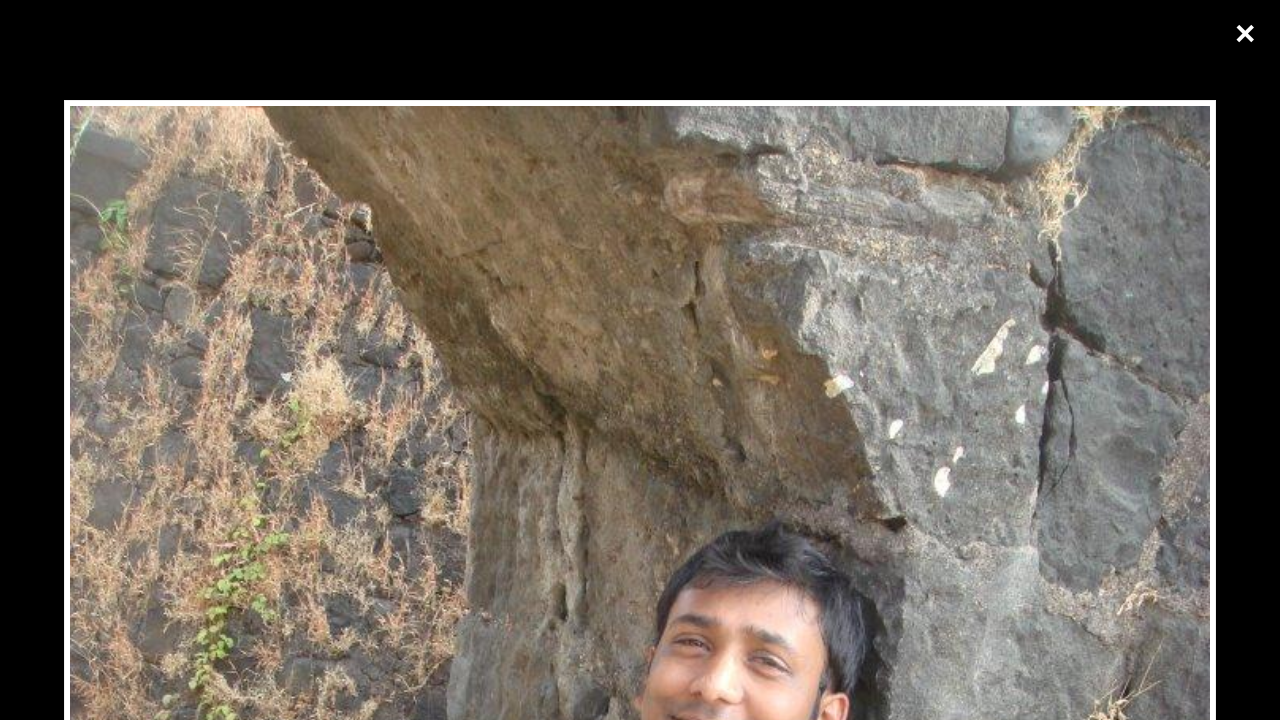

Lightbox modal is now visible with close button
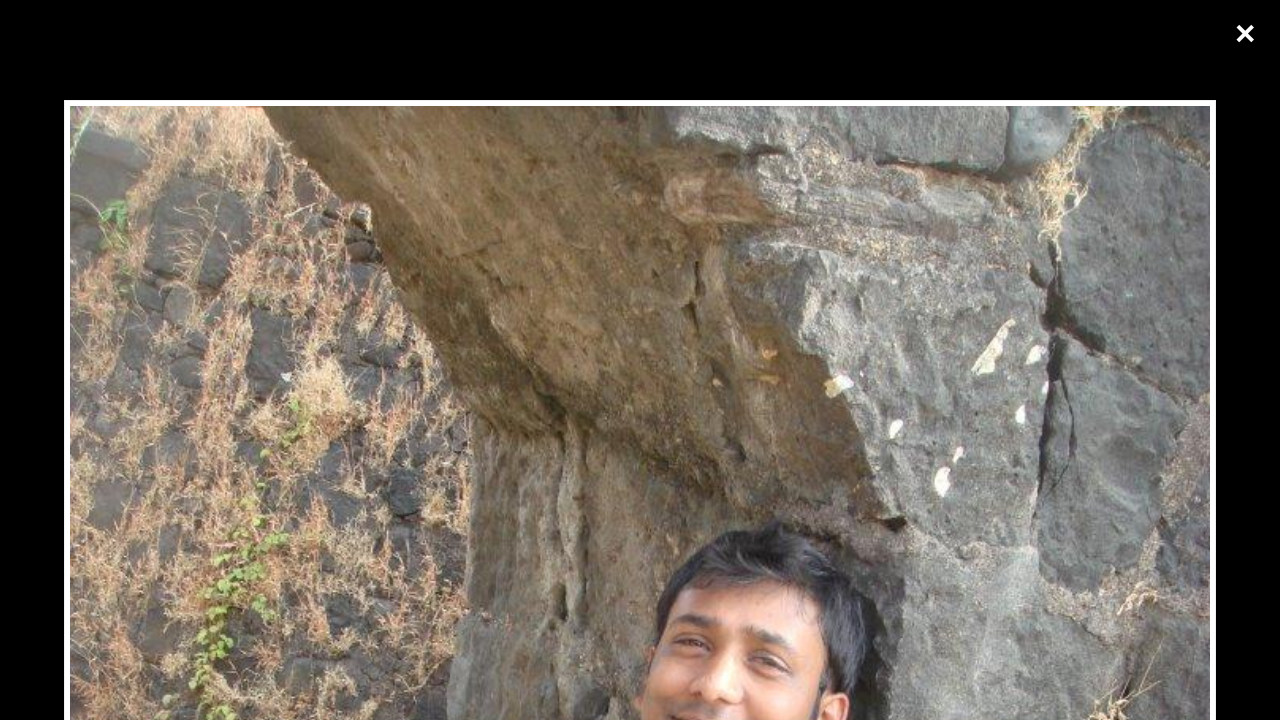

Clicked the close button to dismiss the lightbox at (1245, 34) on .close.cursor
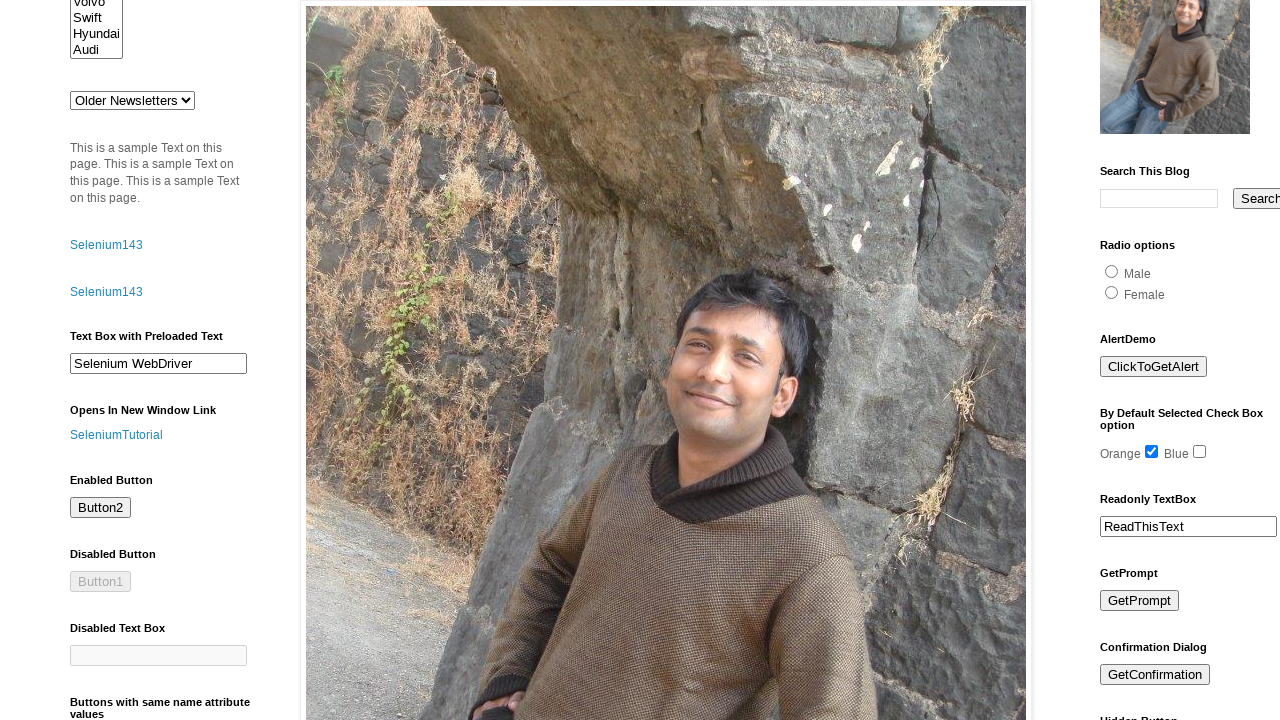

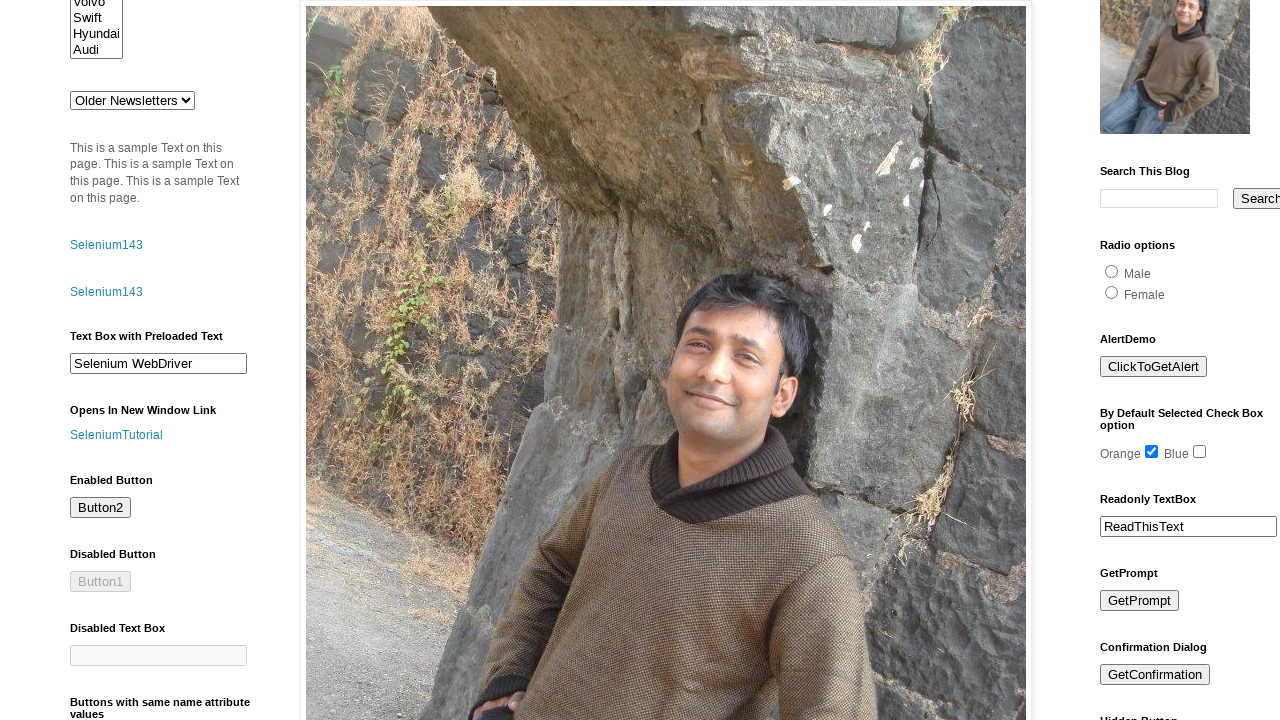